Navigates to Rediff homepage and clicks on the Videos link to access the videos section

Starting URL: https://rediff.com

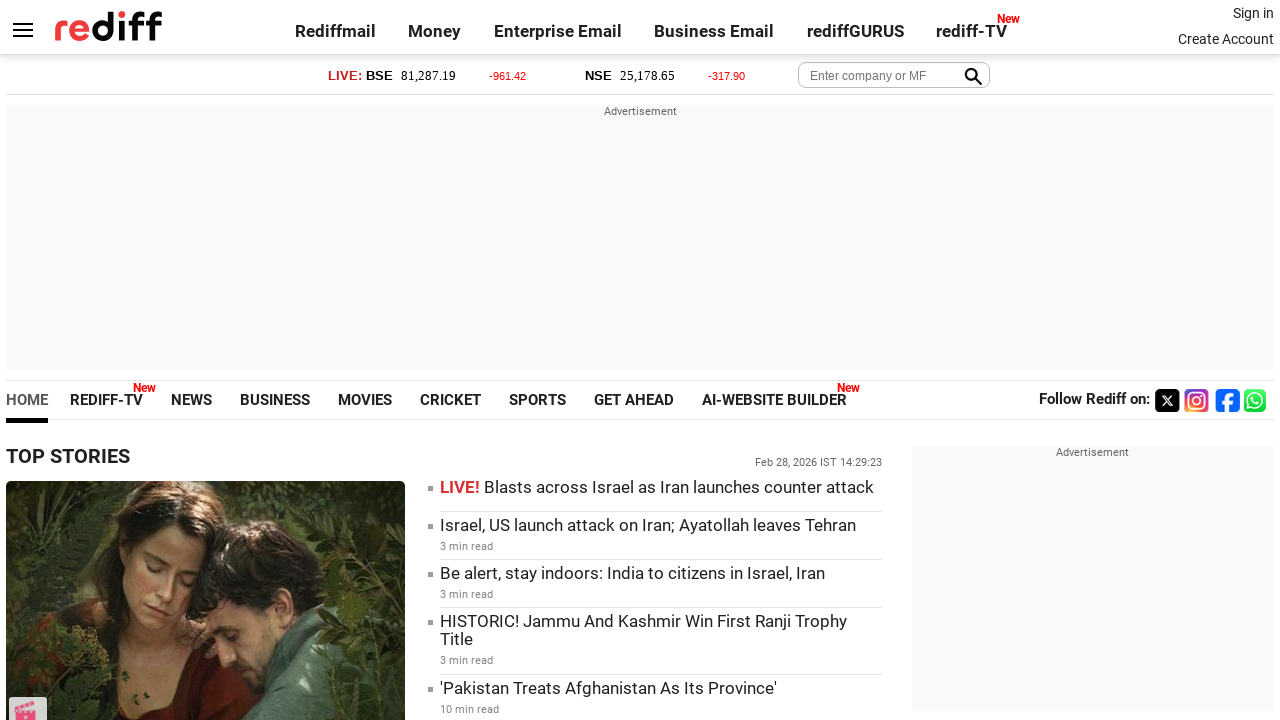

Navigated to Rediff homepage
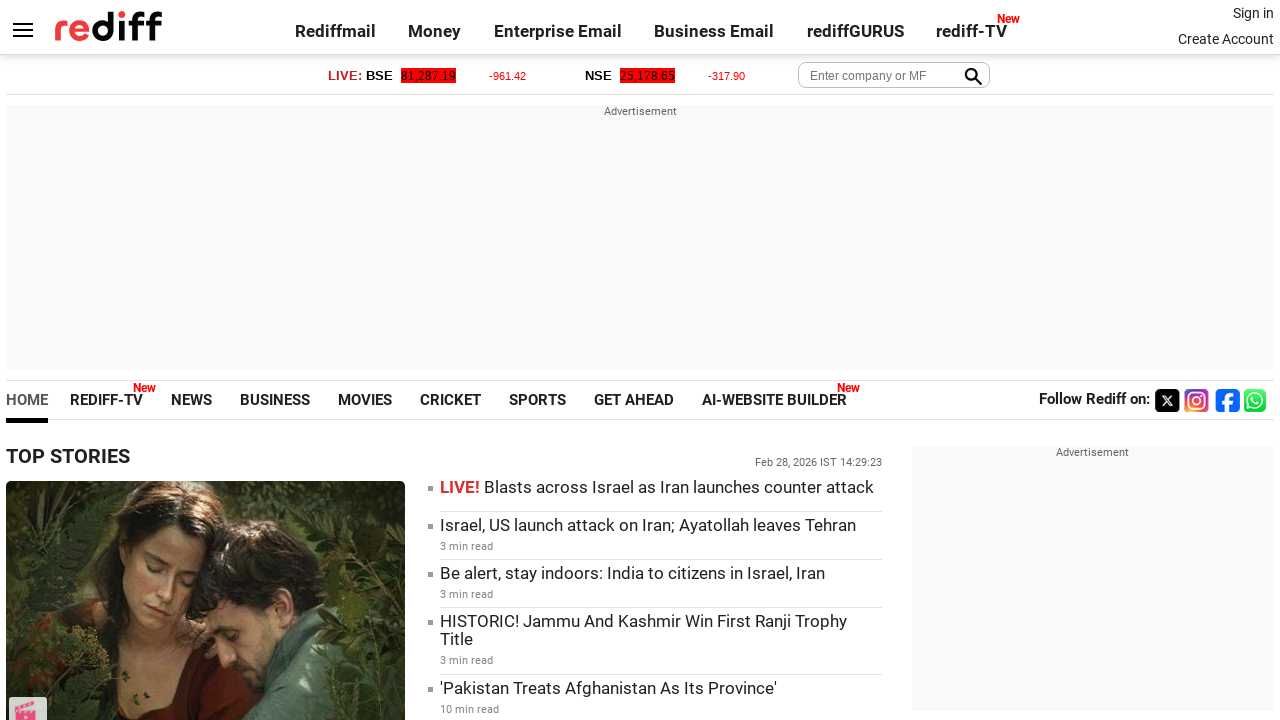

Clicked on Videos link to access videos section at (1082, 360) on a:has-text('Videos')
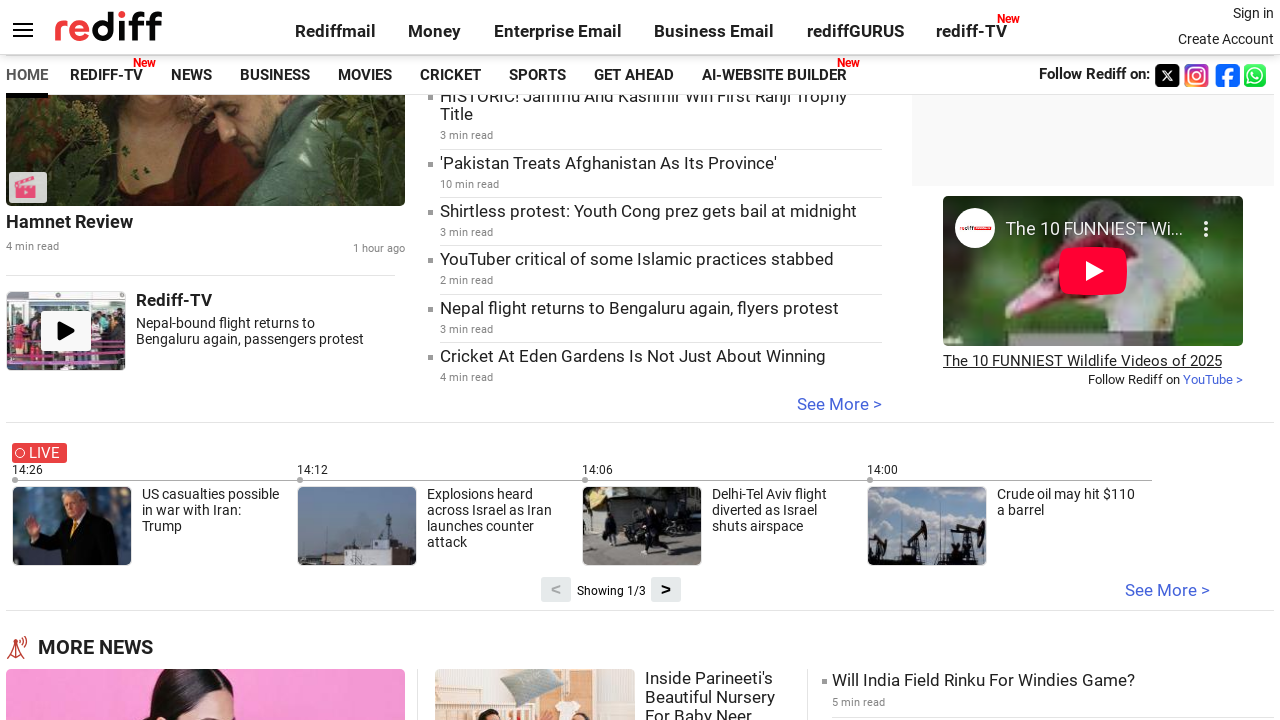

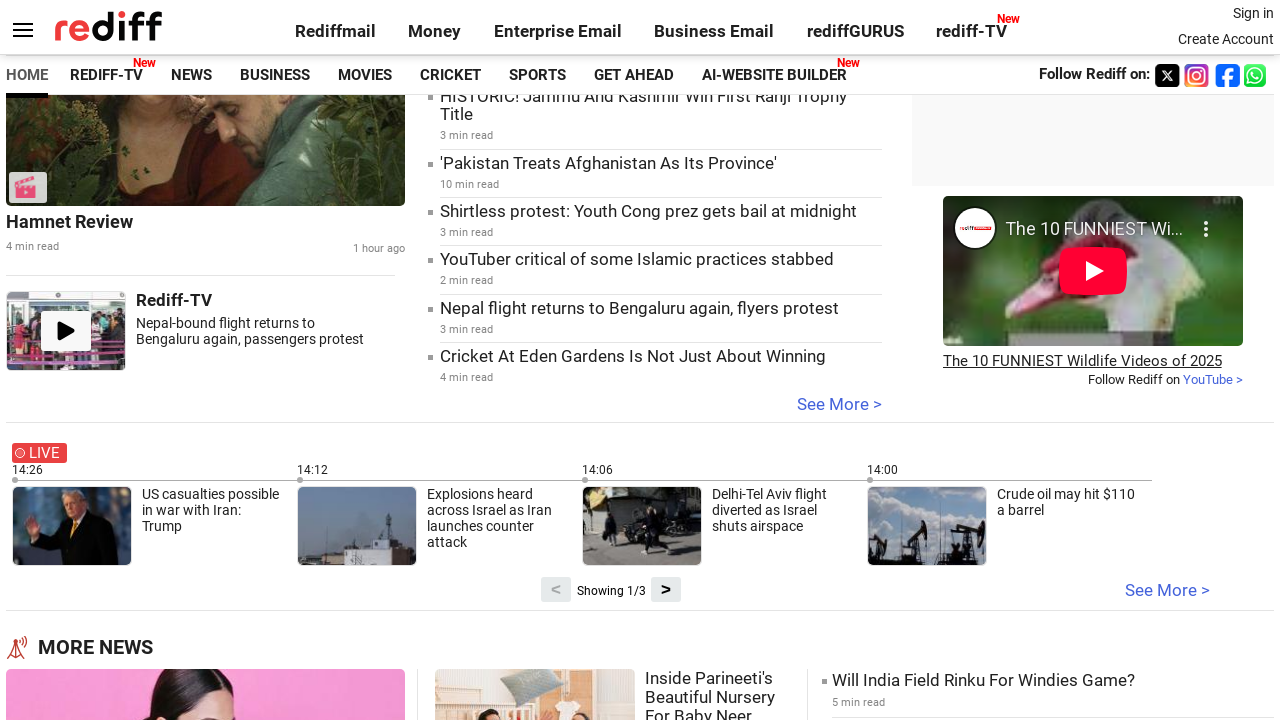